Tests adding multiple subjects to a practice form's subject input field by typing subject names and pressing Enter, then verifies the subjects are displayed as multi-value tags.

Starting URL: https://demoqa.com/

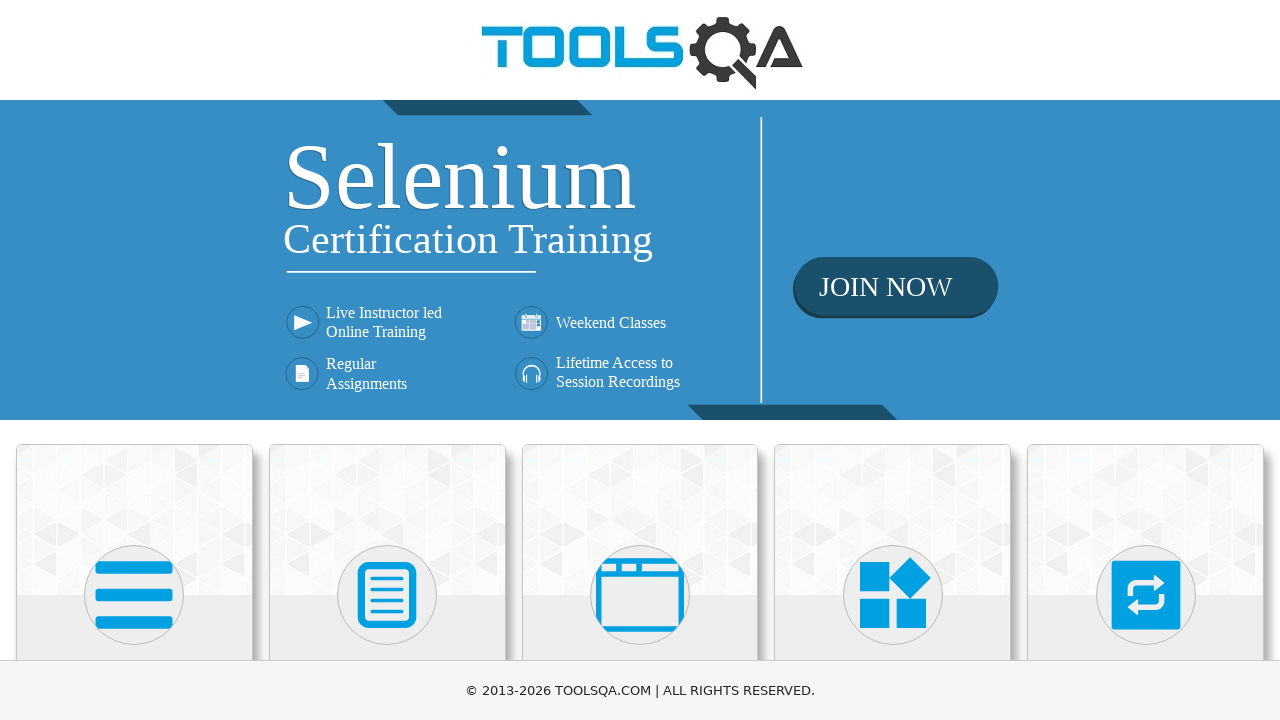

Clicked on Forms section at (387, 360) on xpath=//h5[text()='Forms']
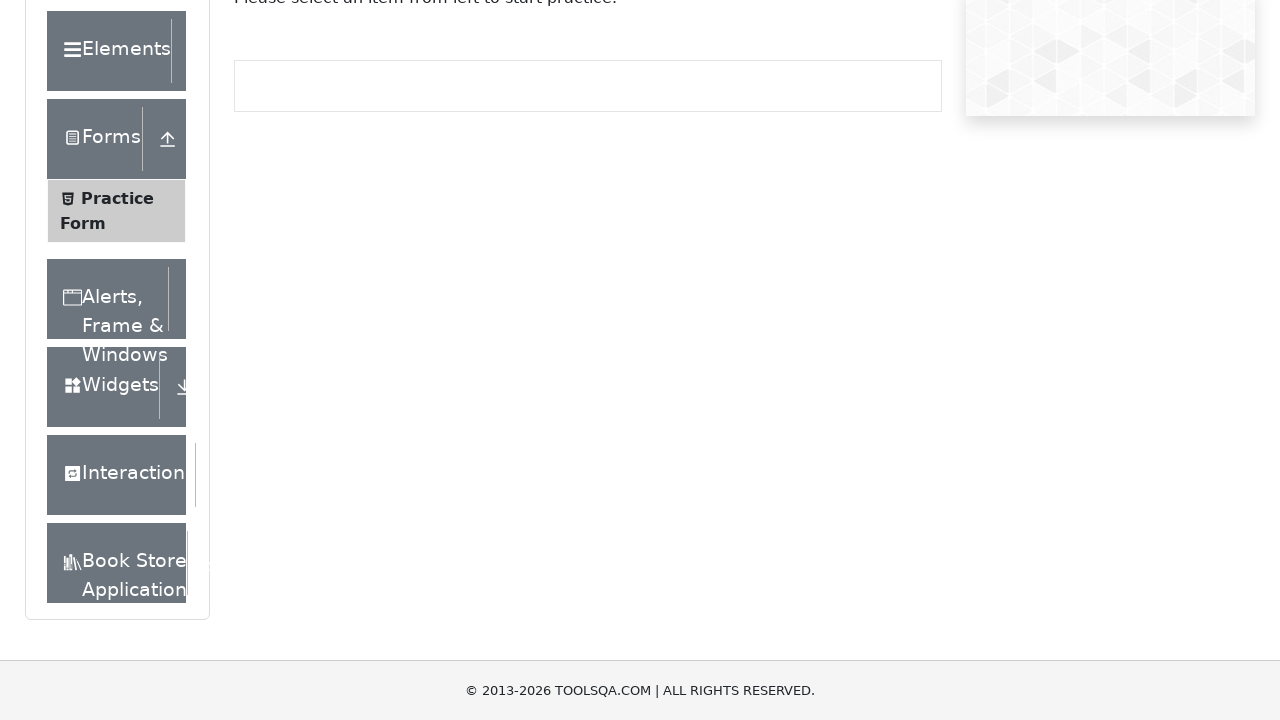

Clicked on Practice Form option at (117, 336) on xpath=//span[text()='Practice Form']
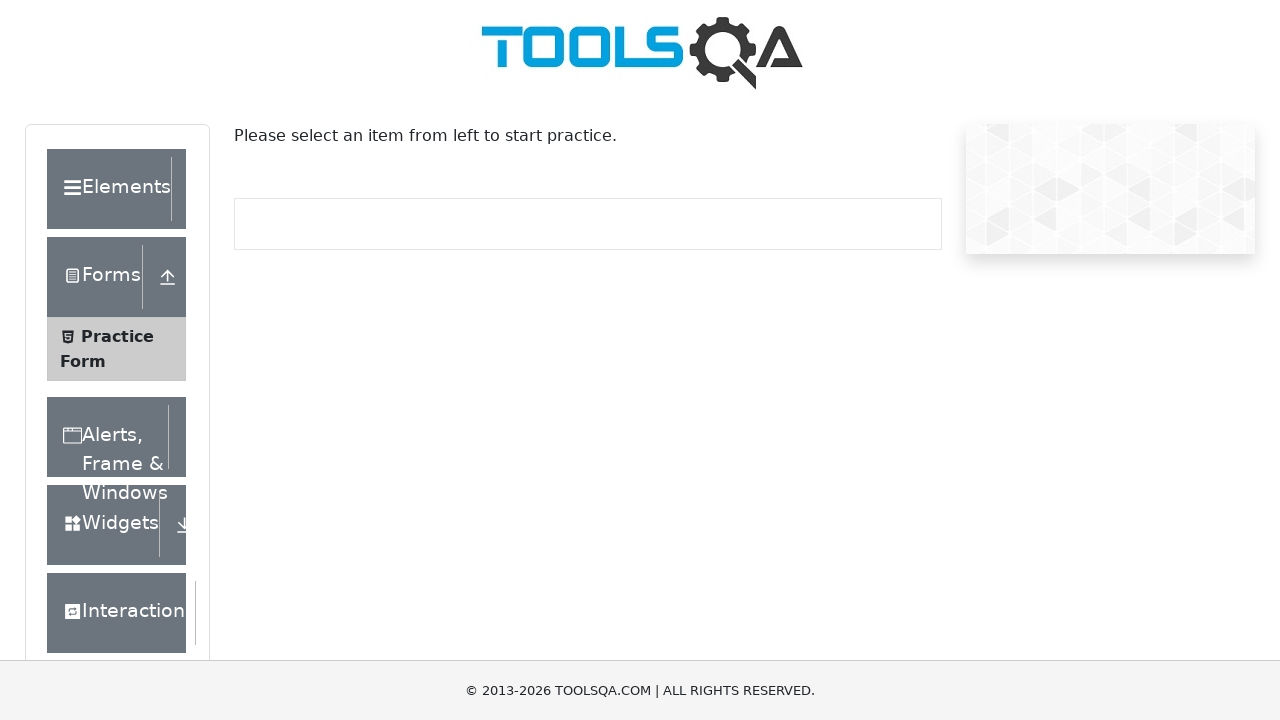

Subjects input field became visible
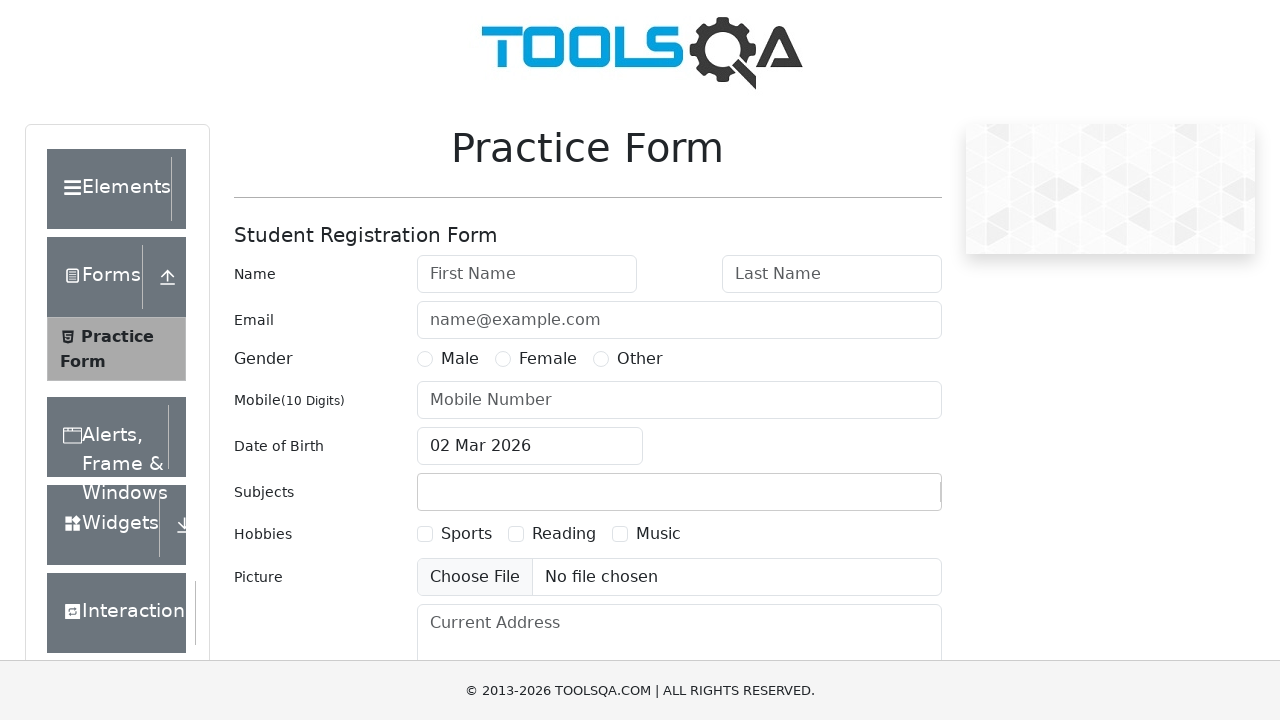

Filled subjects input with 'Accounting' on #subjectsInput
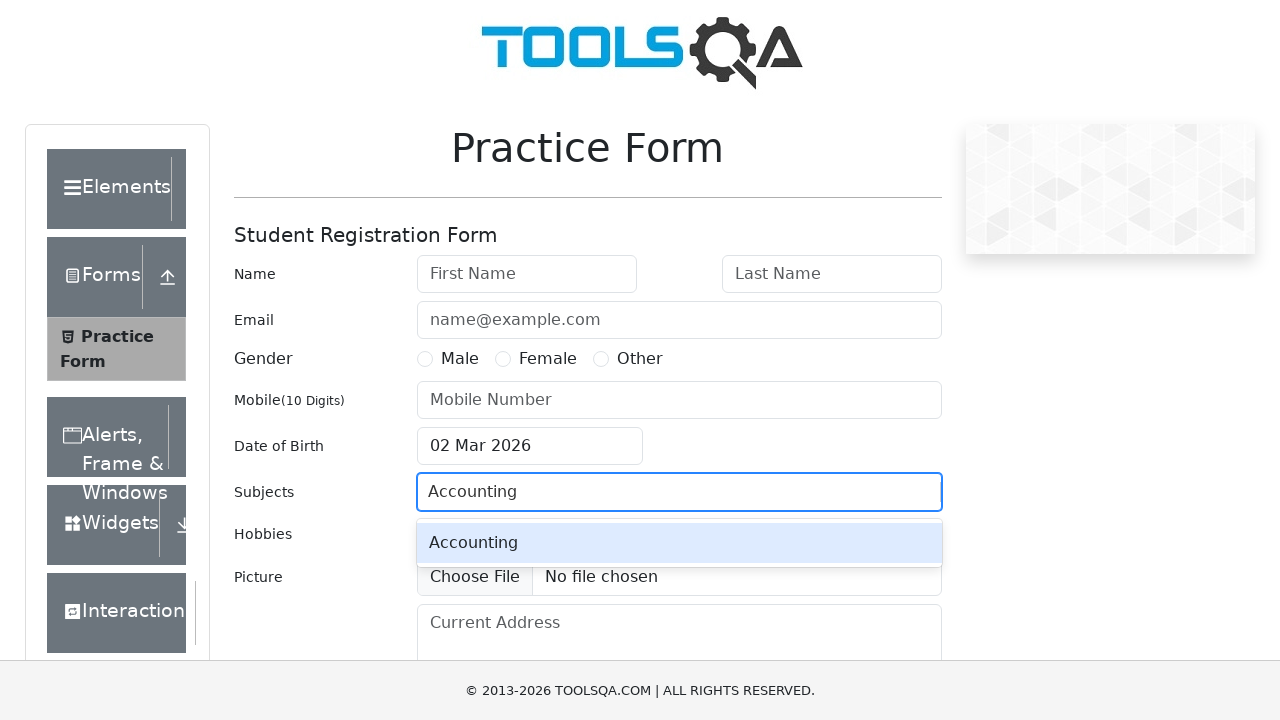

Pressed Enter to add 'Accounting' as a subject tag on #subjectsInput
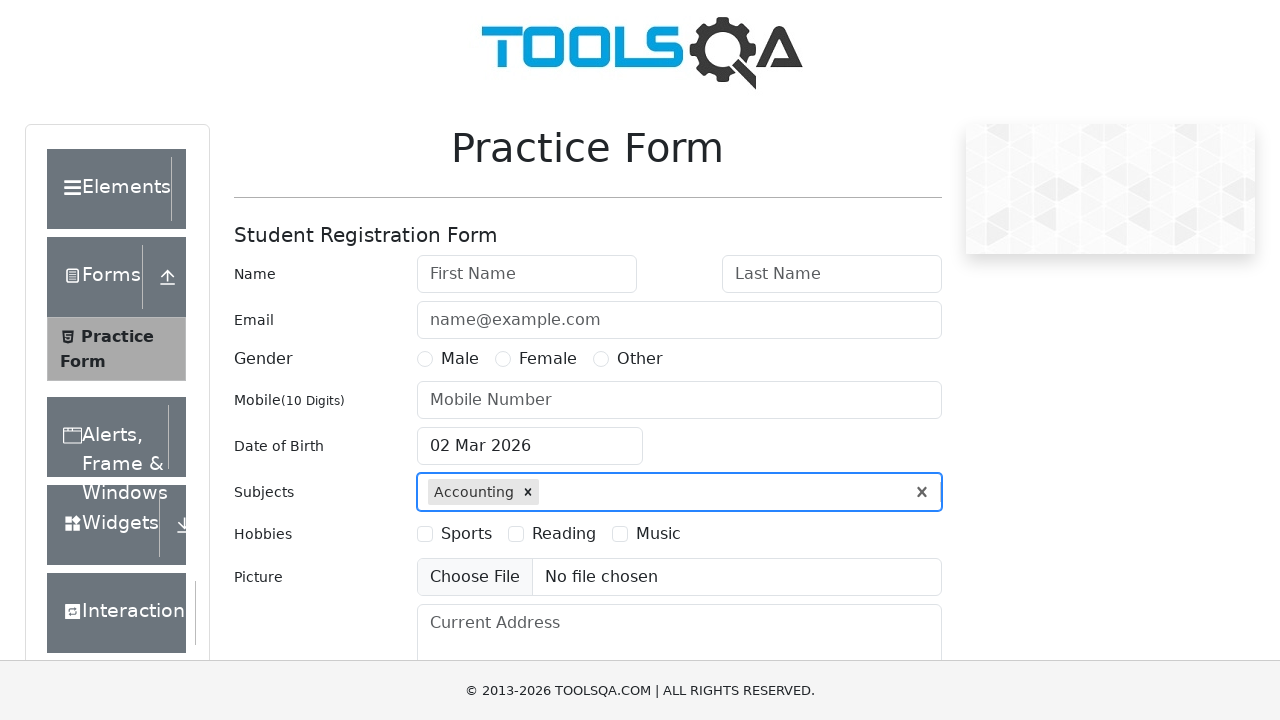

Filled subjects input with 'Maths' on #subjectsInput
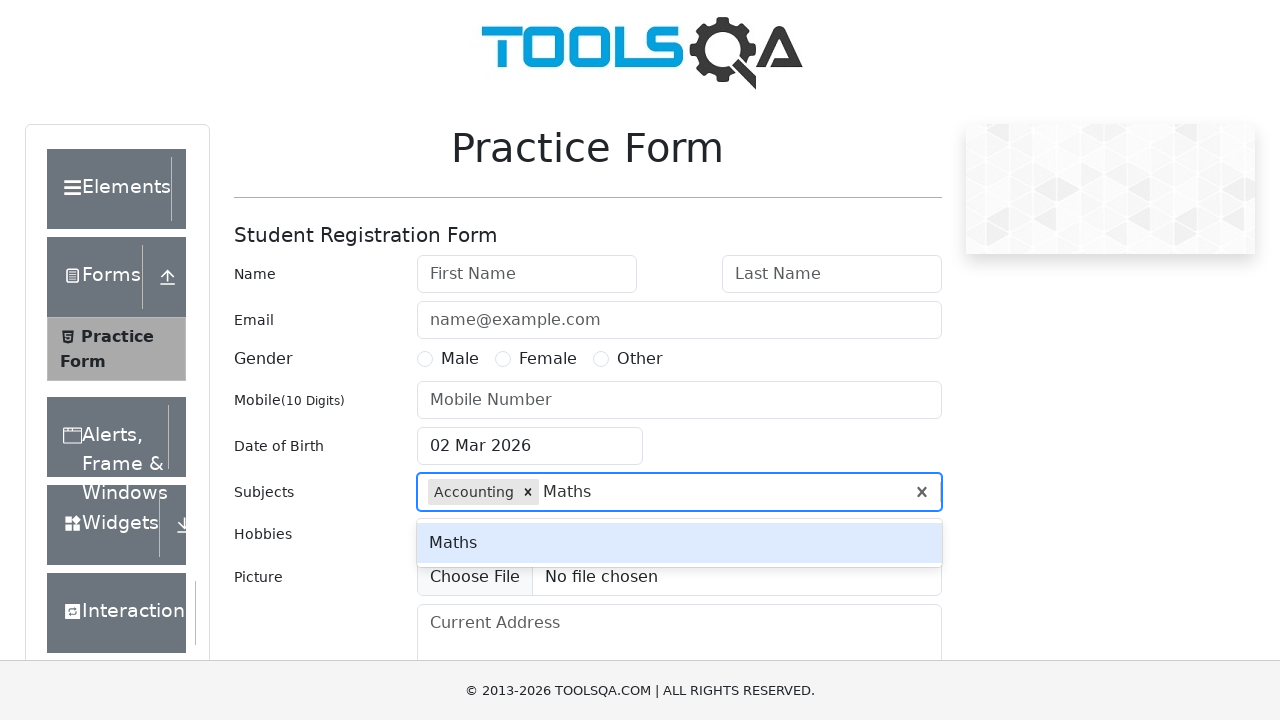

Pressed Enter to add 'Maths' as a subject tag on #subjectsInput
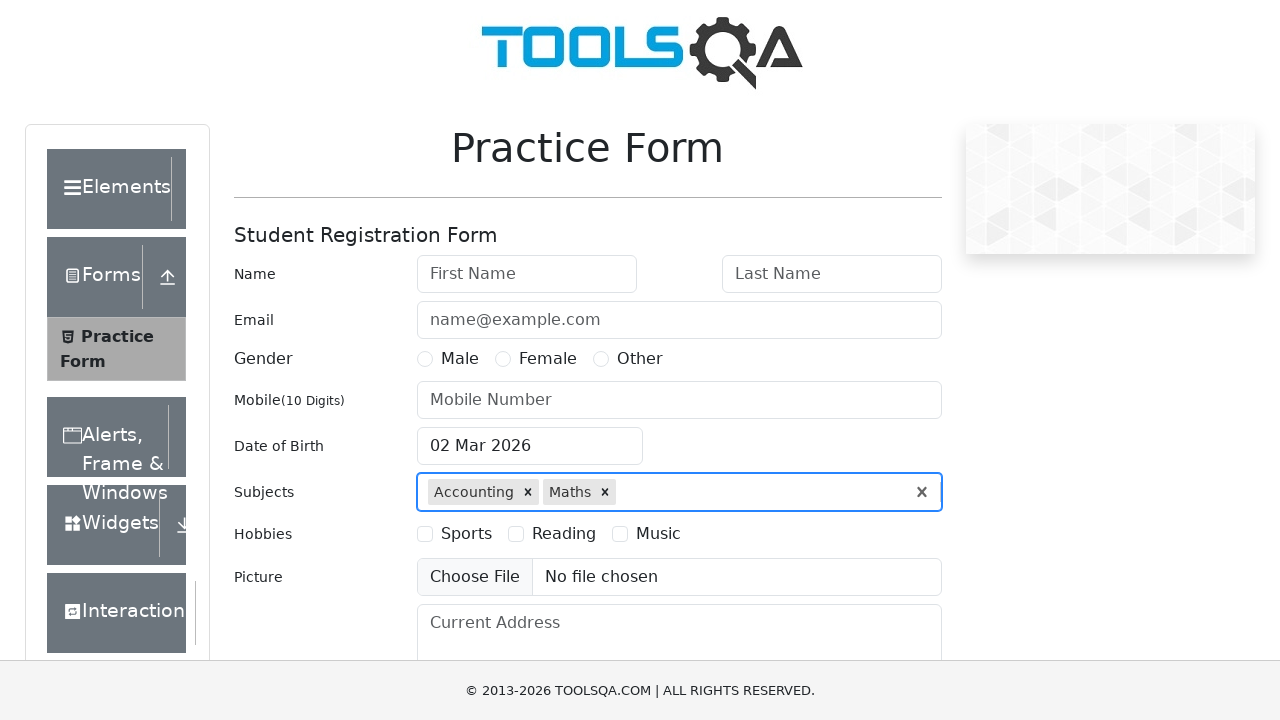

Filled subjects input with 'English' on #subjectsInput
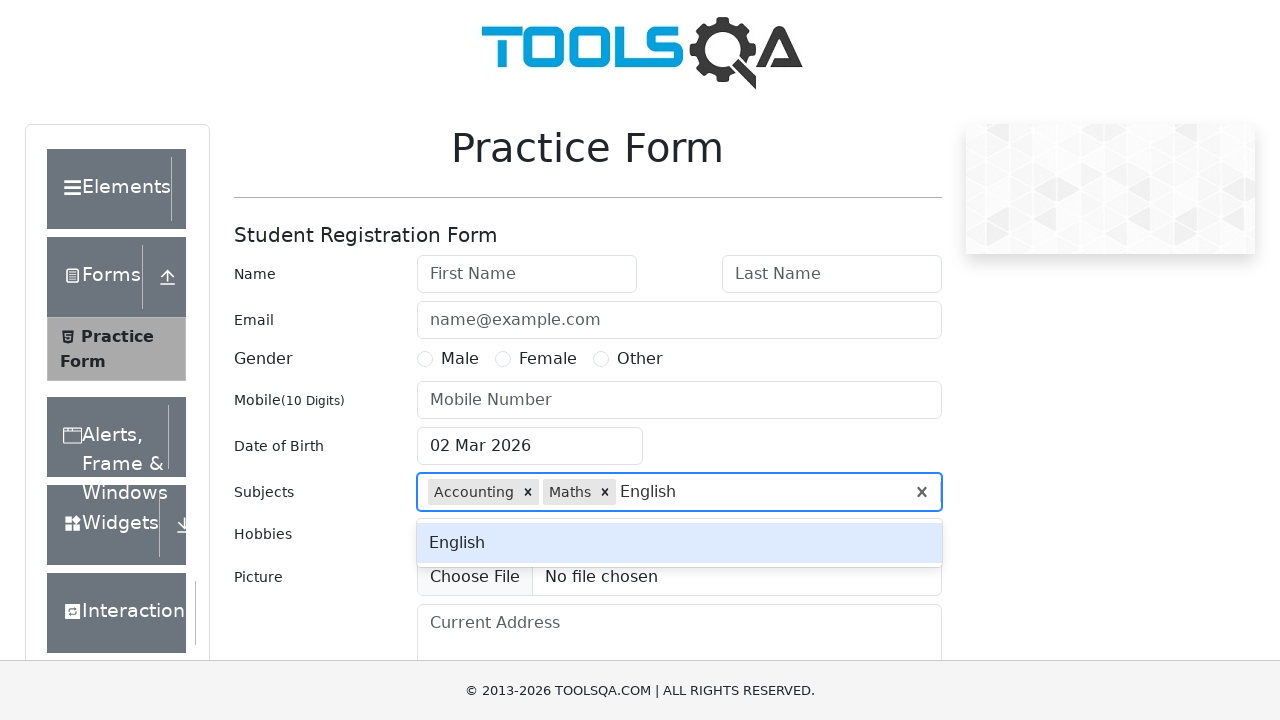

Pressed Enter to add 'English' as a subject tag on #subjectsInput
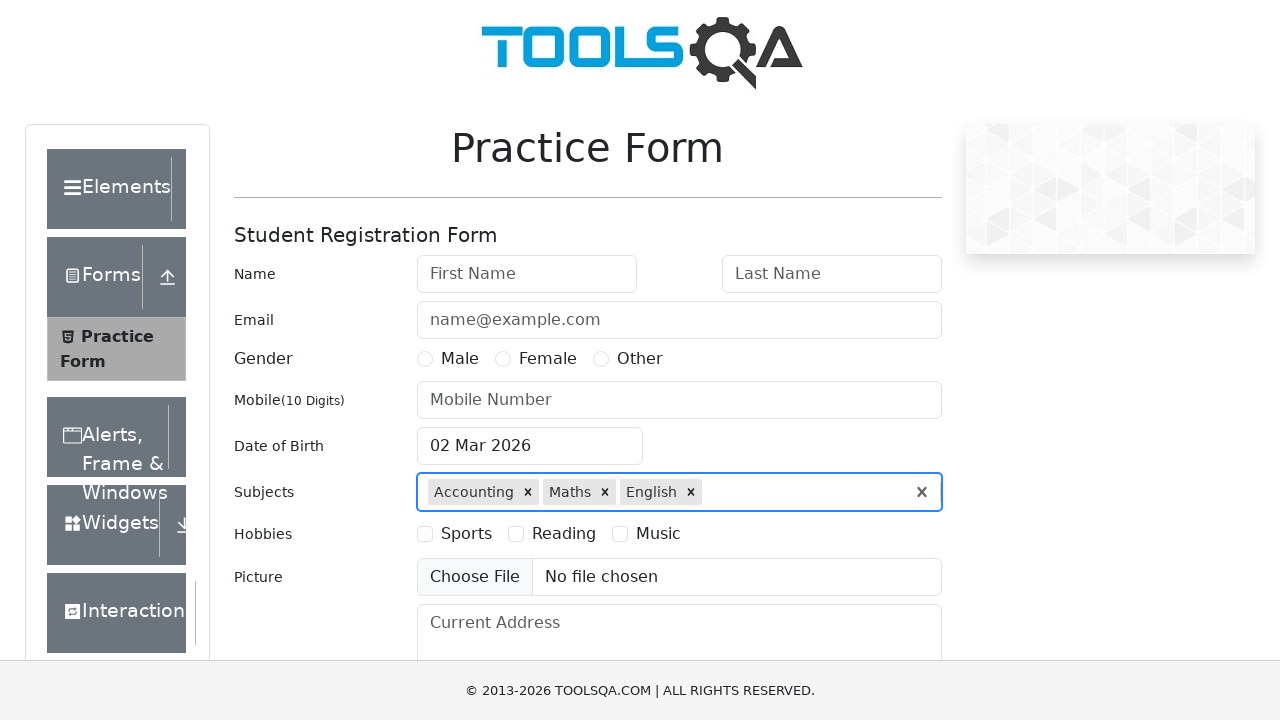

Filled subjects input with 'Chemistry' on #subjectsInput
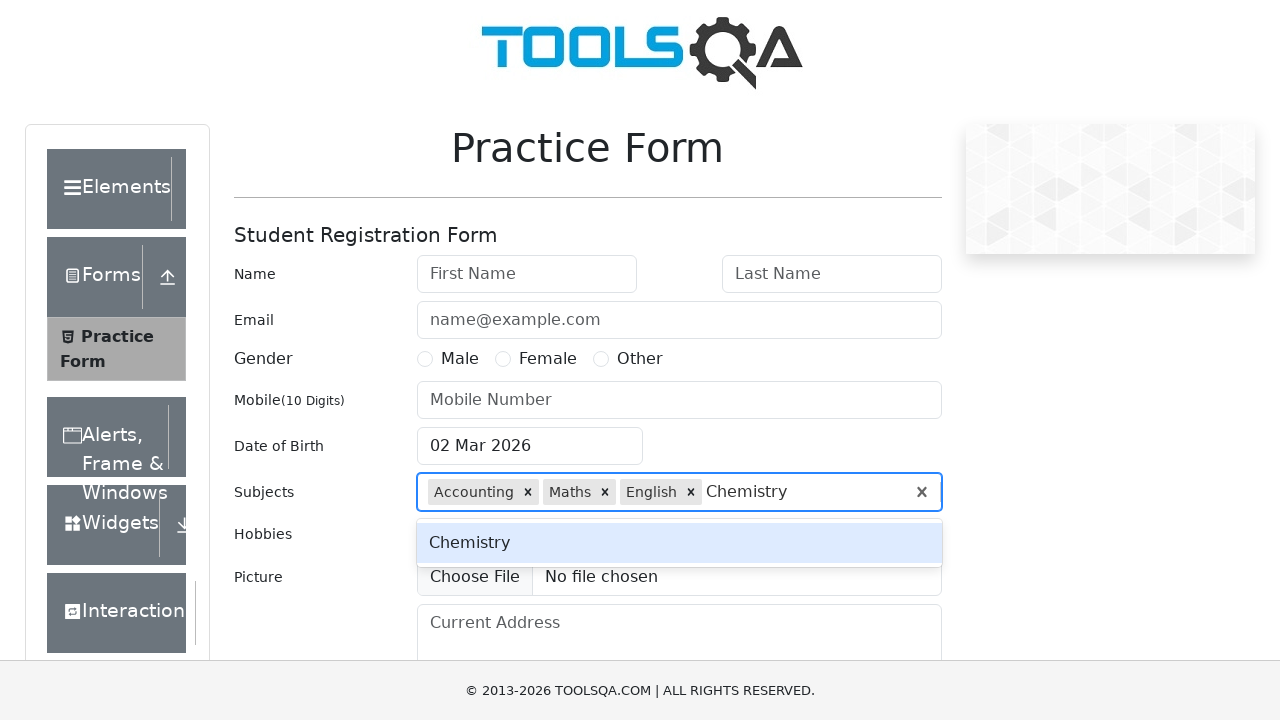

Pressed Enter to add 'Chemistry' as a subject tag on #subjectsInput
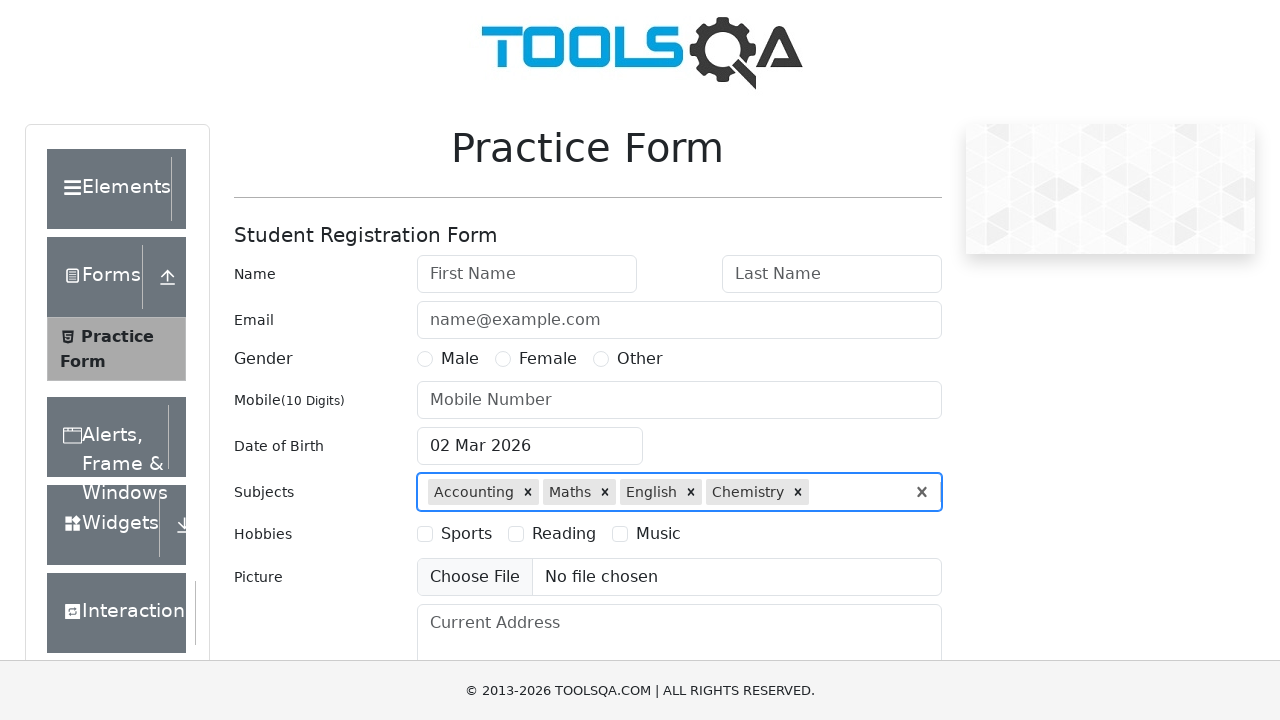

Filled subjects input with 'Commerce' on #subjectsInput
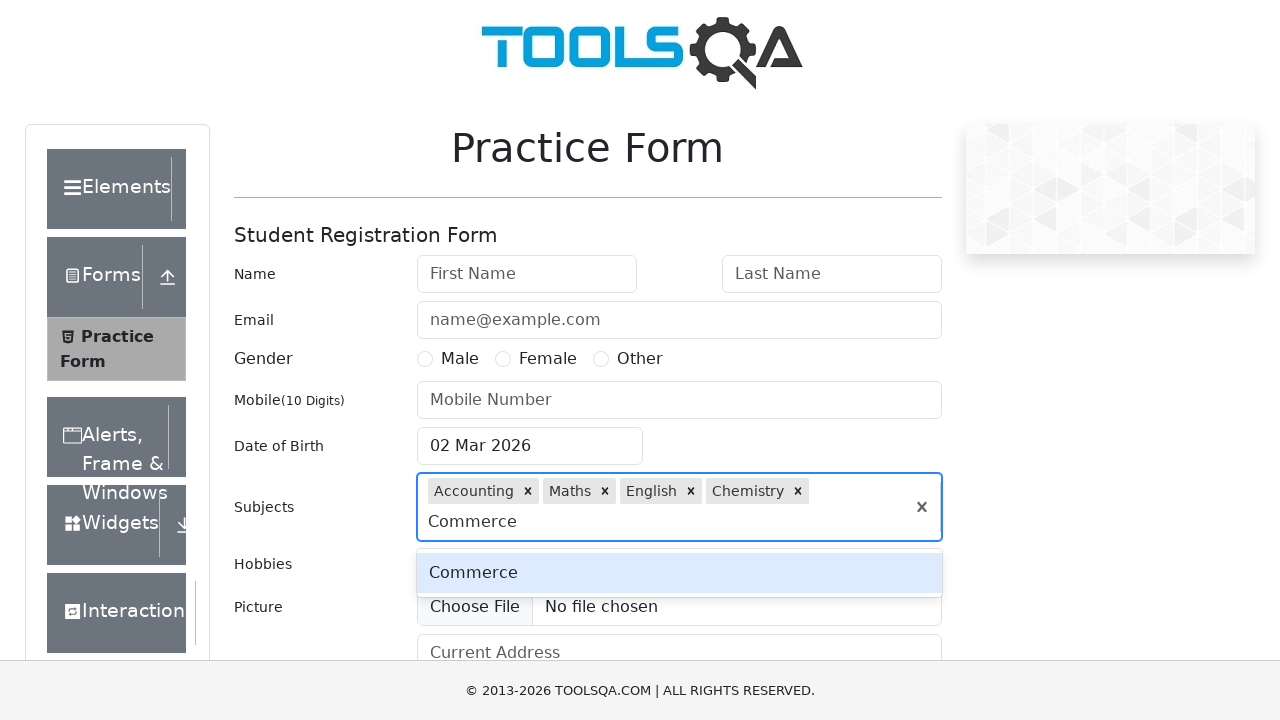

Pressed Enter to add 'Commerce' as a subject tag on #subjectsInput
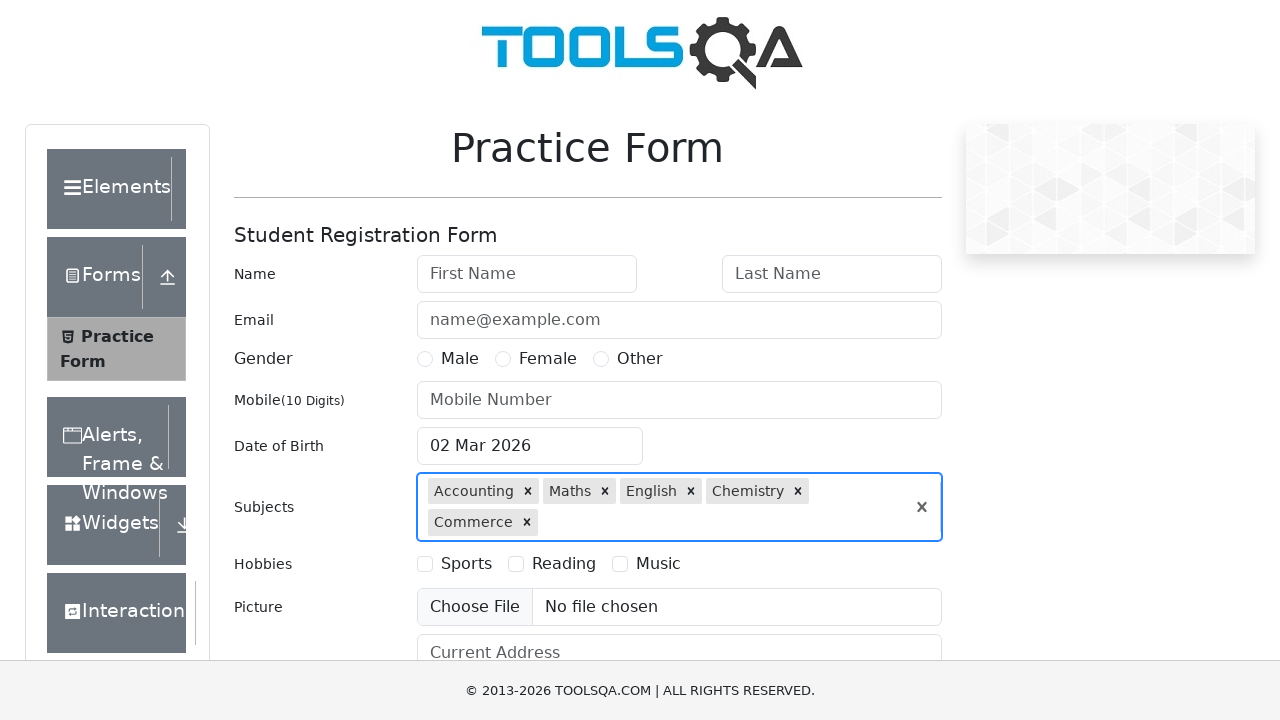

Filled subjects input with 'Computer Science' on #subjectsInput
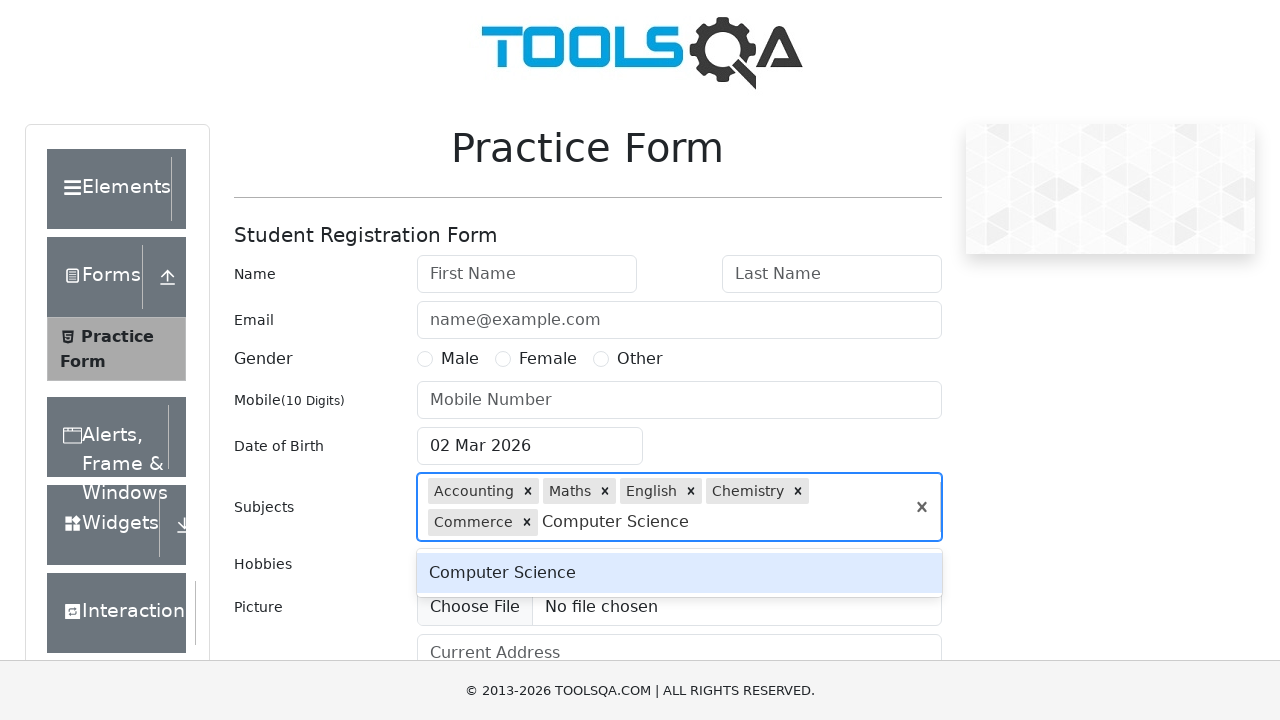

Pressed Enter to add 'Computer Science' as a subject tag on #subjectsInput
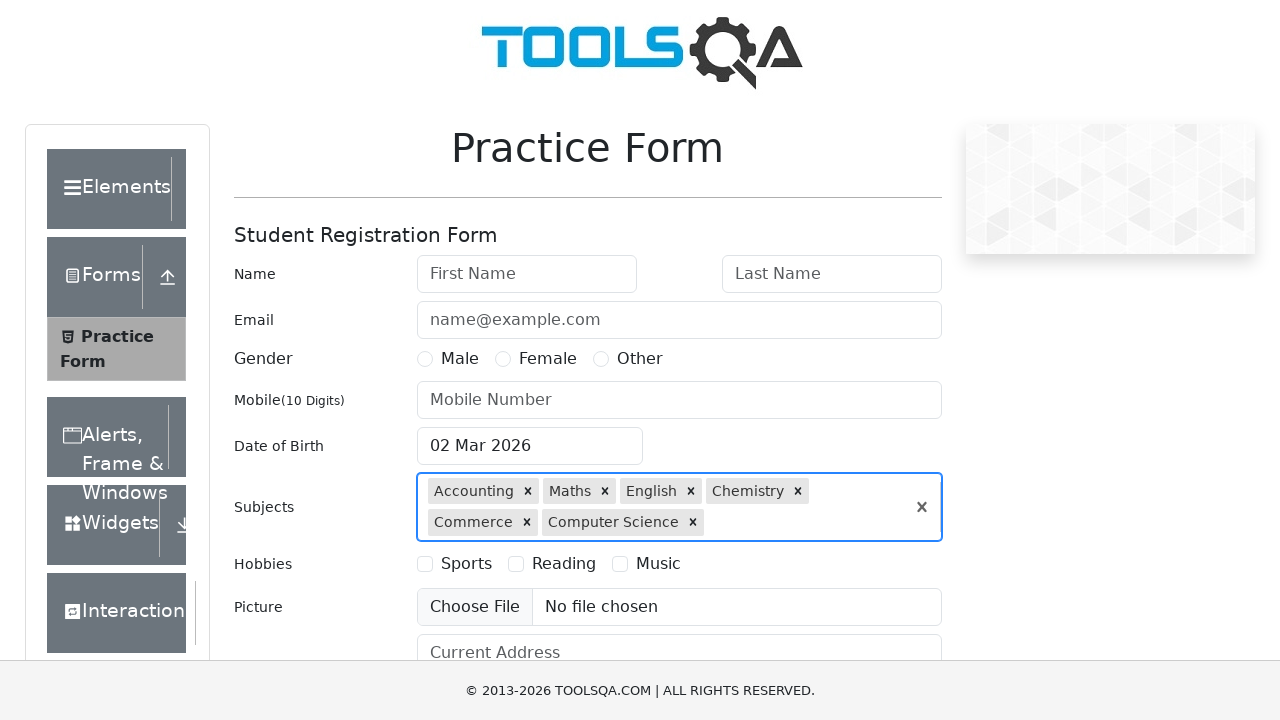

Multi-value subject tags appeared on the form
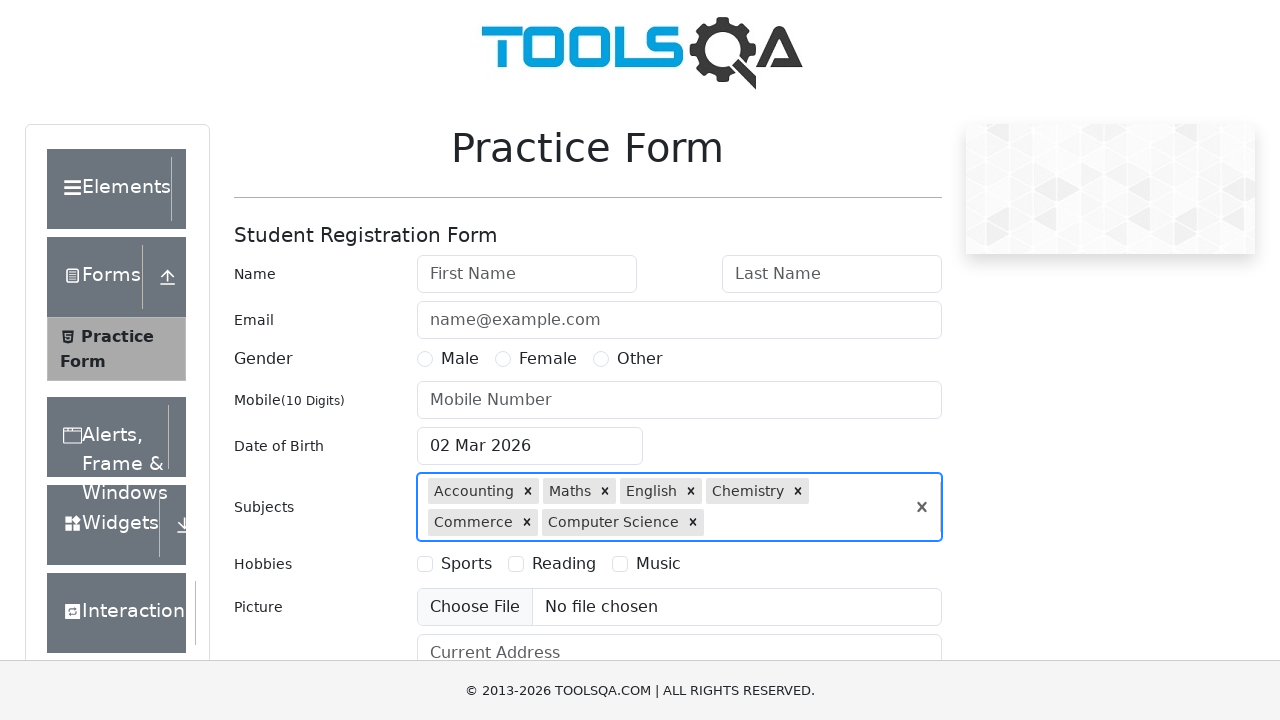

Verified that 'Accounting' subject tag is displayed
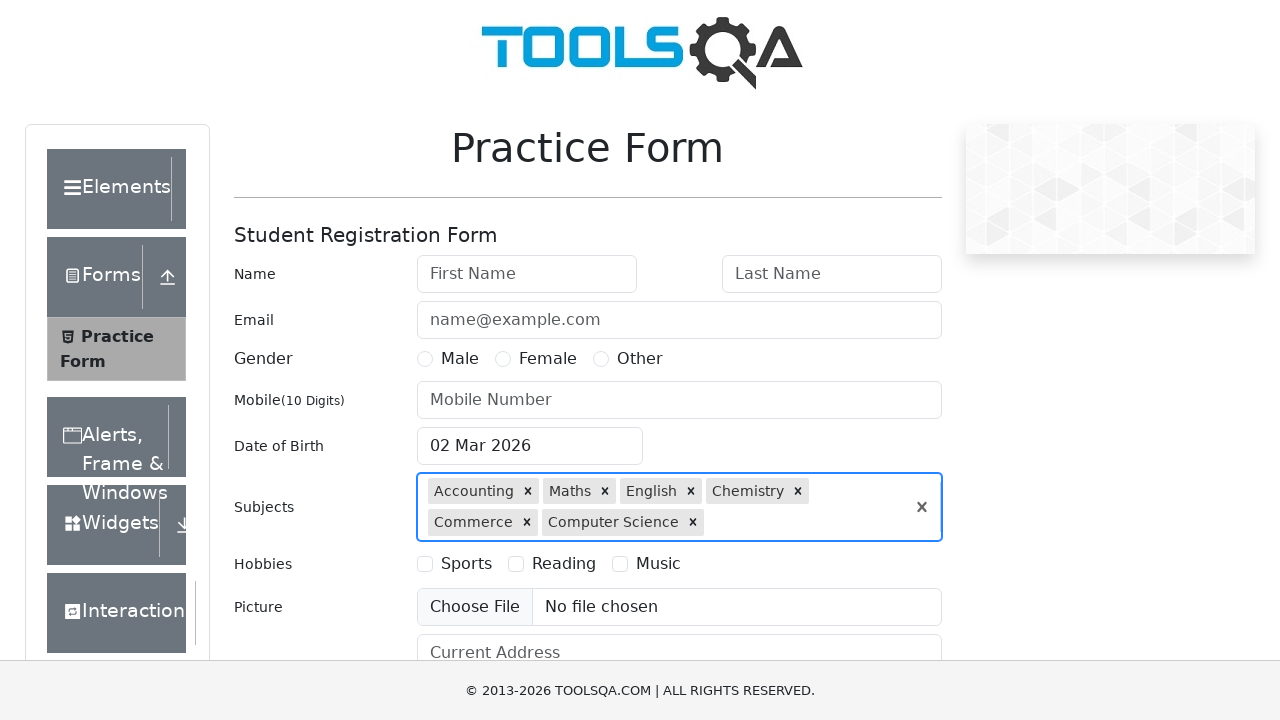

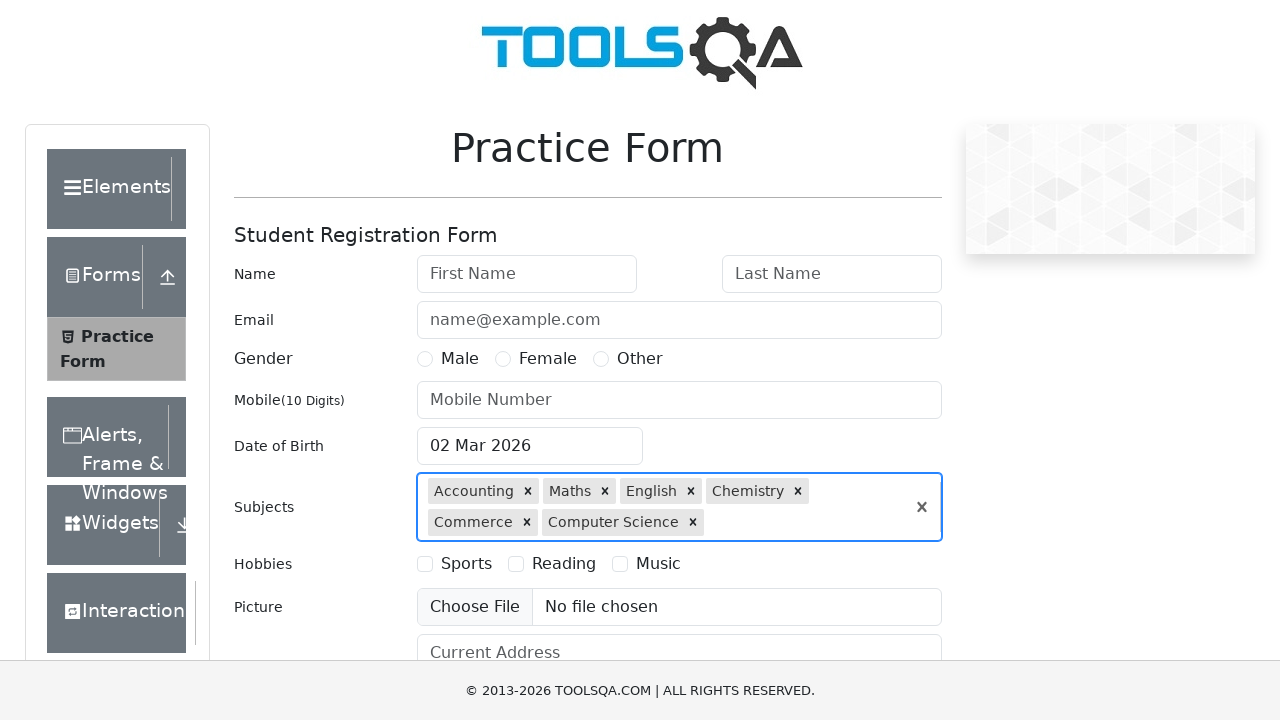